Tests that new todo items are appended to the bottom of the list by creating 3 items and verifying the count displays correctly.

Starting URL: https://demo.playwright.dev/todomvc

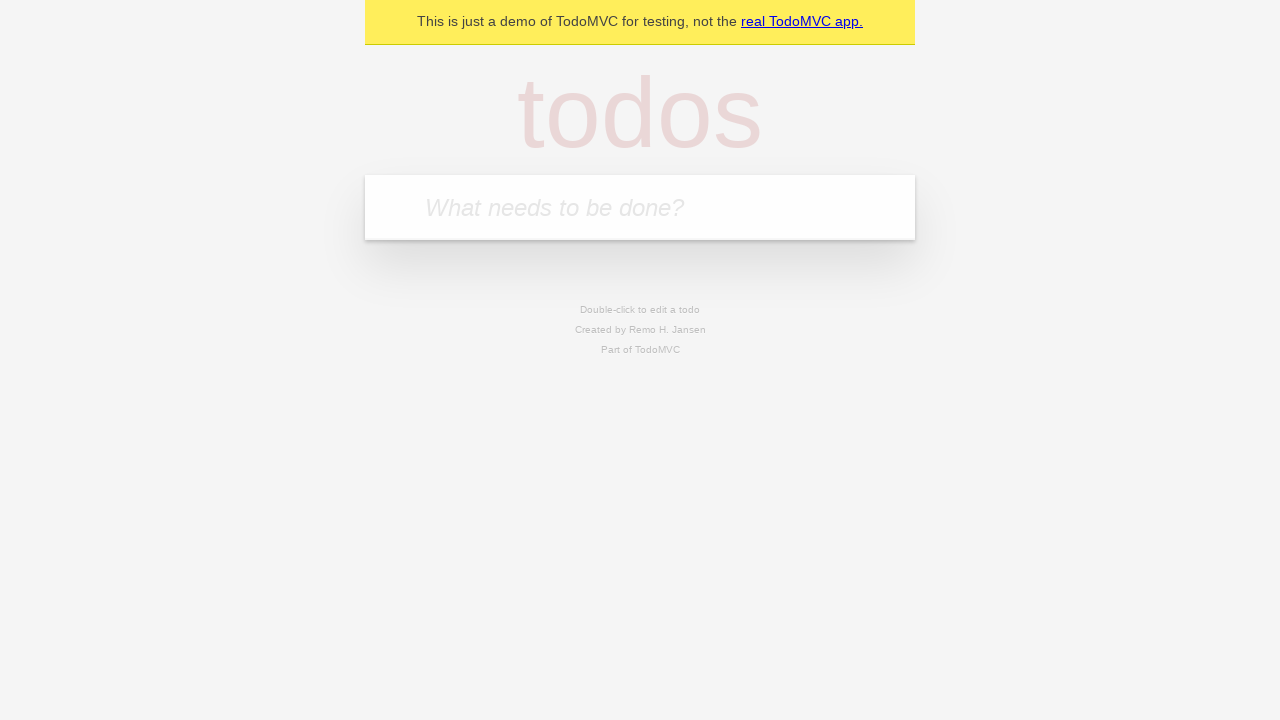

Filled todo input with 'buy some cheese' on internal:attr=[placeholder="What needs to be done?"i]
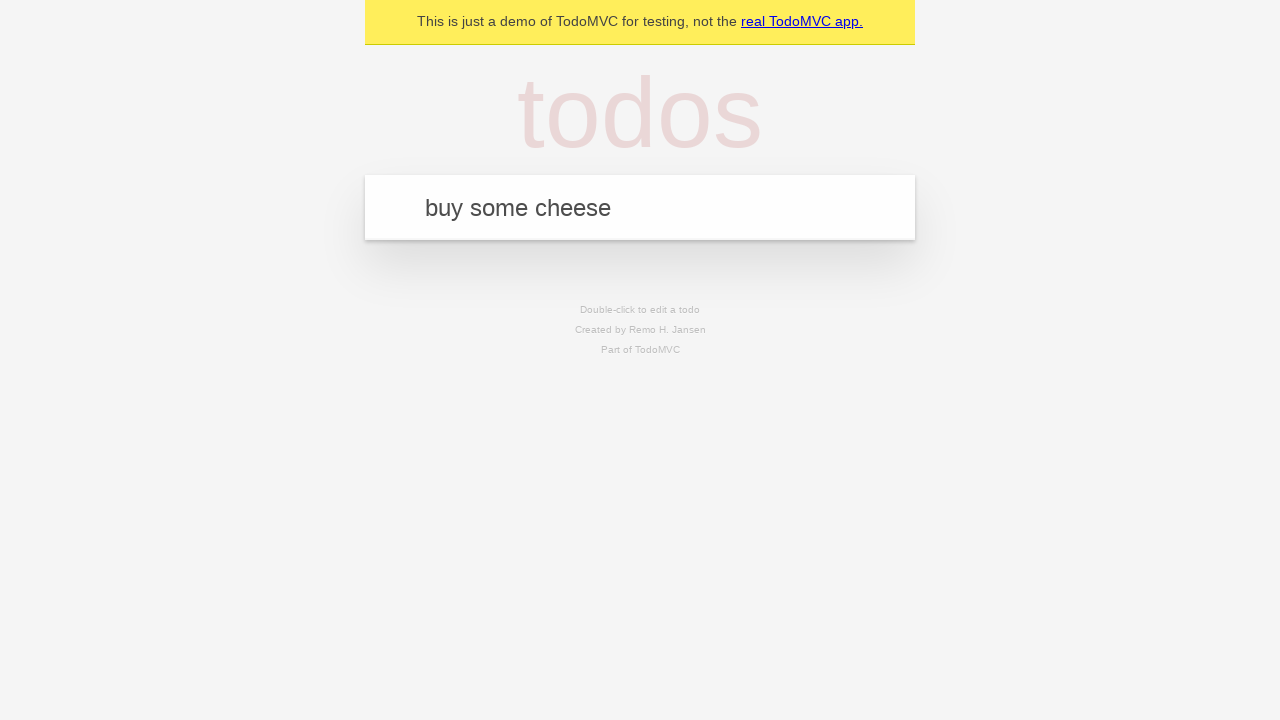

Pressed Enter to add first todo item on internal:attr=[placeholder="What needs to be done?"i]
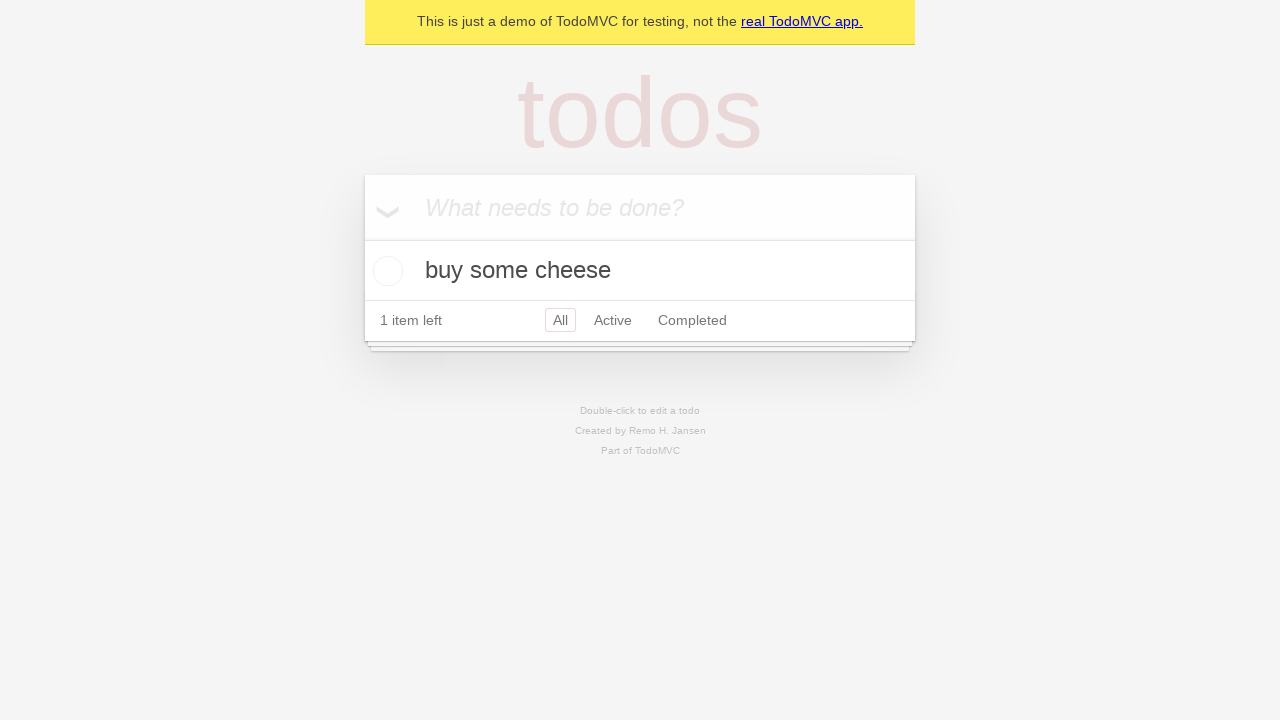

Filled todo input with 'feed the cat' on internal:attr=[placeholder="What needs to be done?"i]
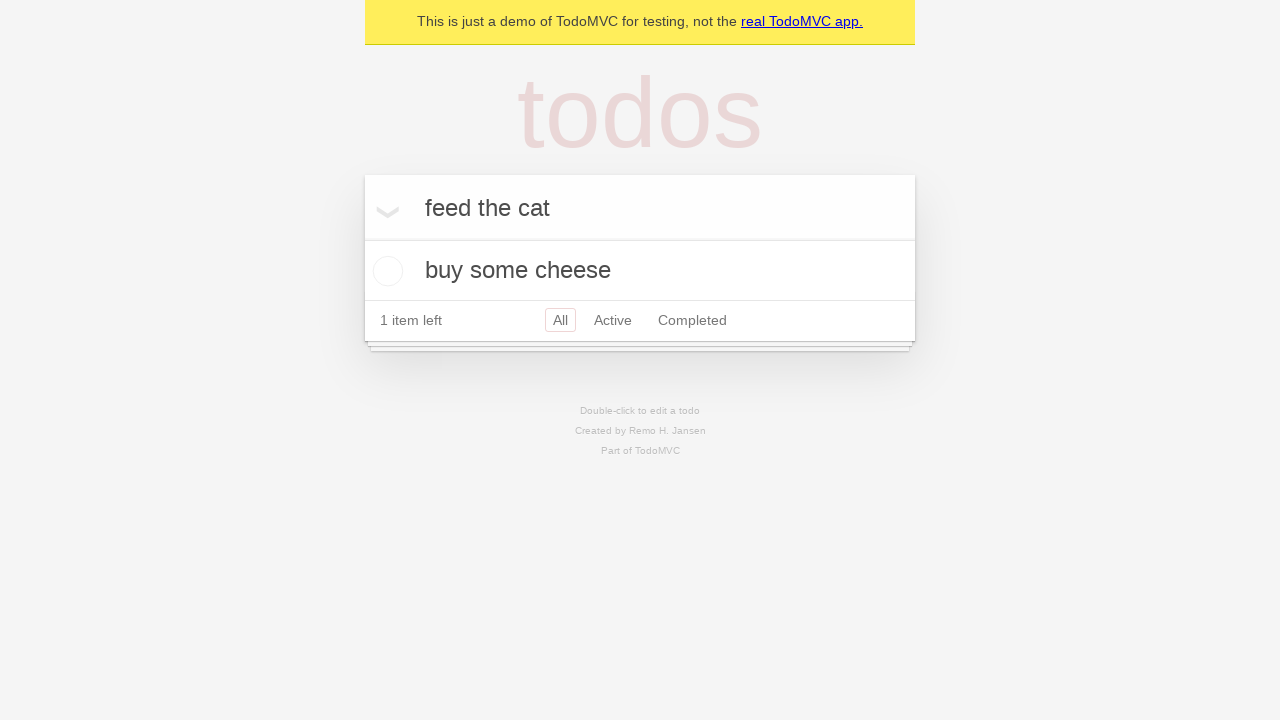

Pressed Enter to add second todo item on internal:attr=[placeholder="What needs to be done?"i]
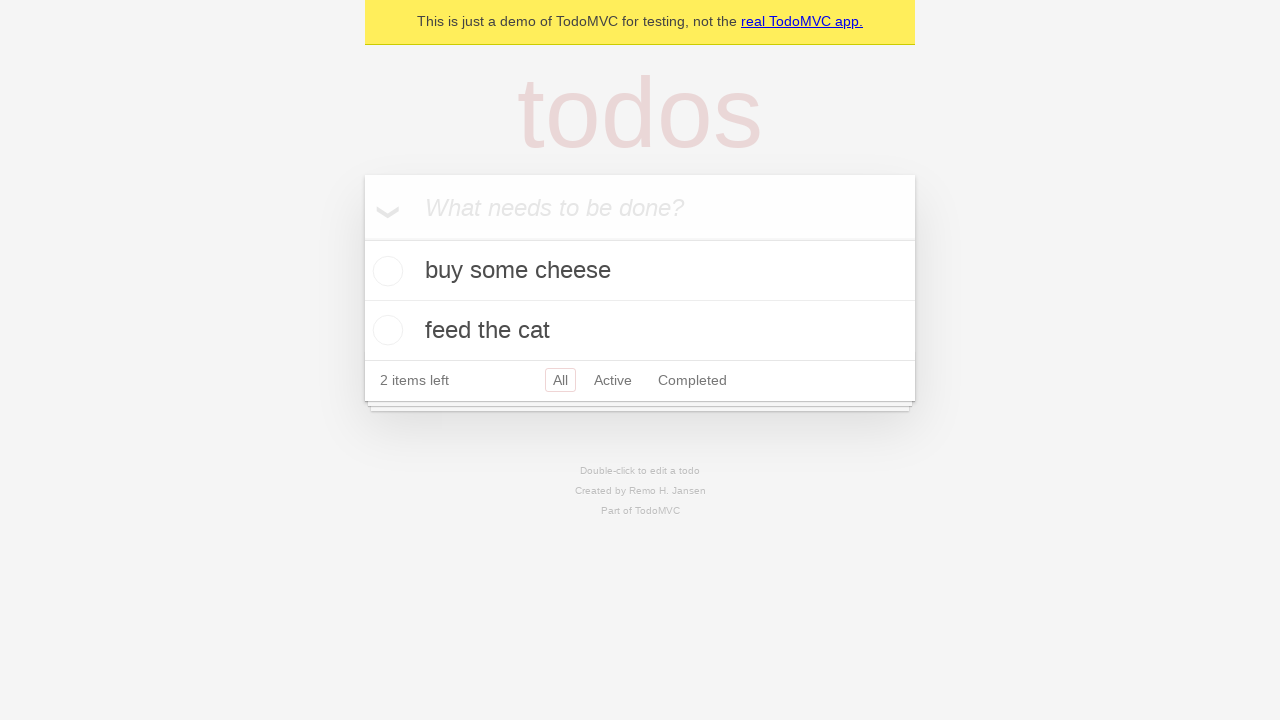

Filled todo input with 'book a doctors appointment' on internal:attr=[placeholder="What needs to be done?"i]
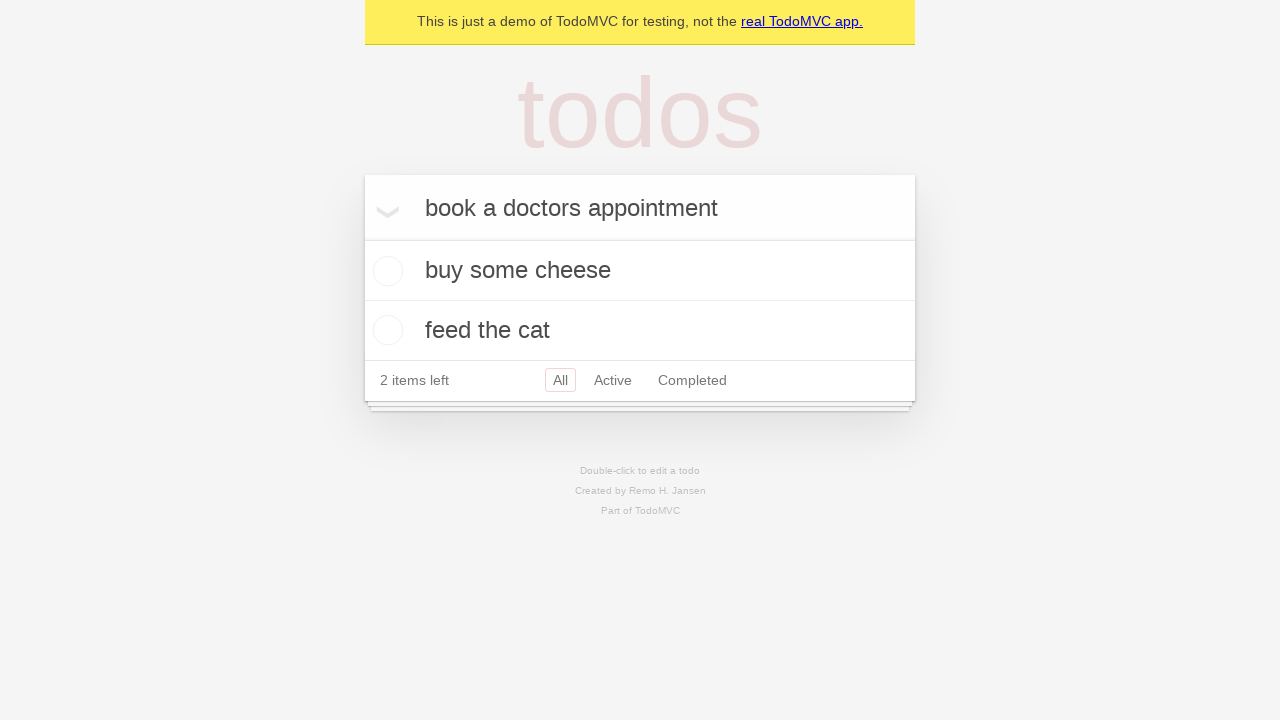

Pressed Enter to add third todo item on internal:attr=[placeholder="What needs to be done?"i]
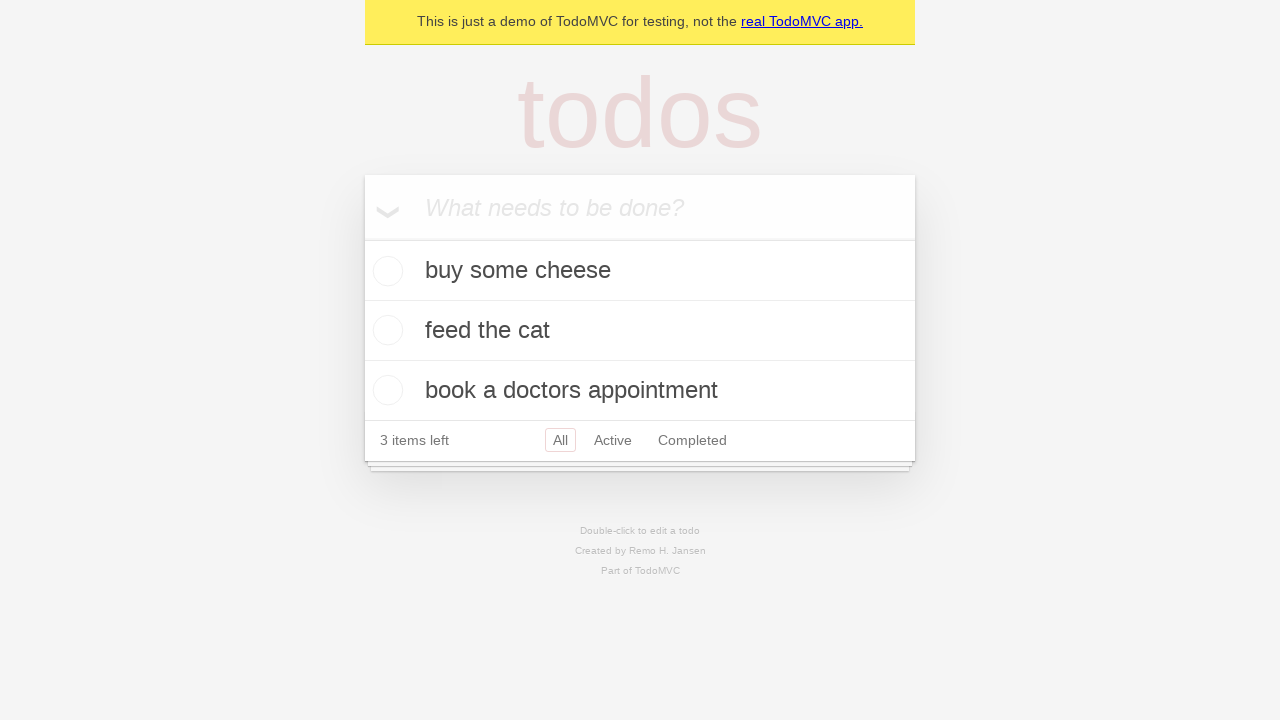

Verified that all 3 todo items were added - '3 items left' text is visible
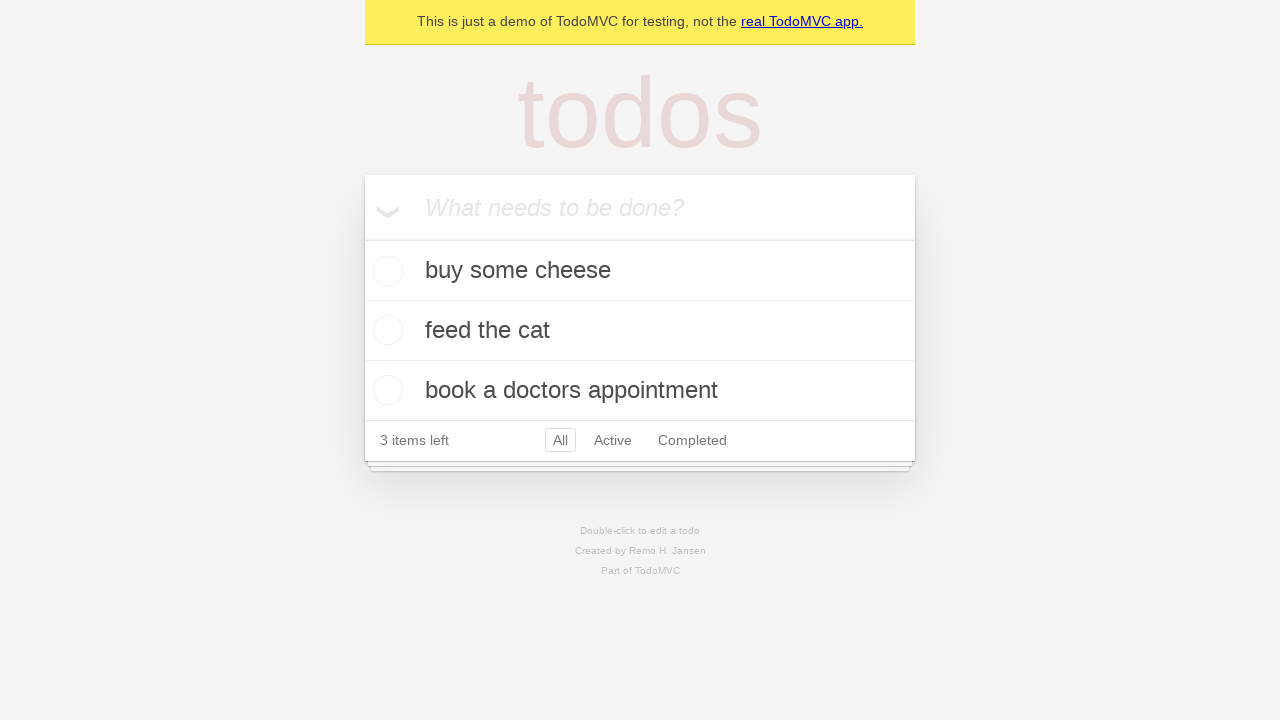

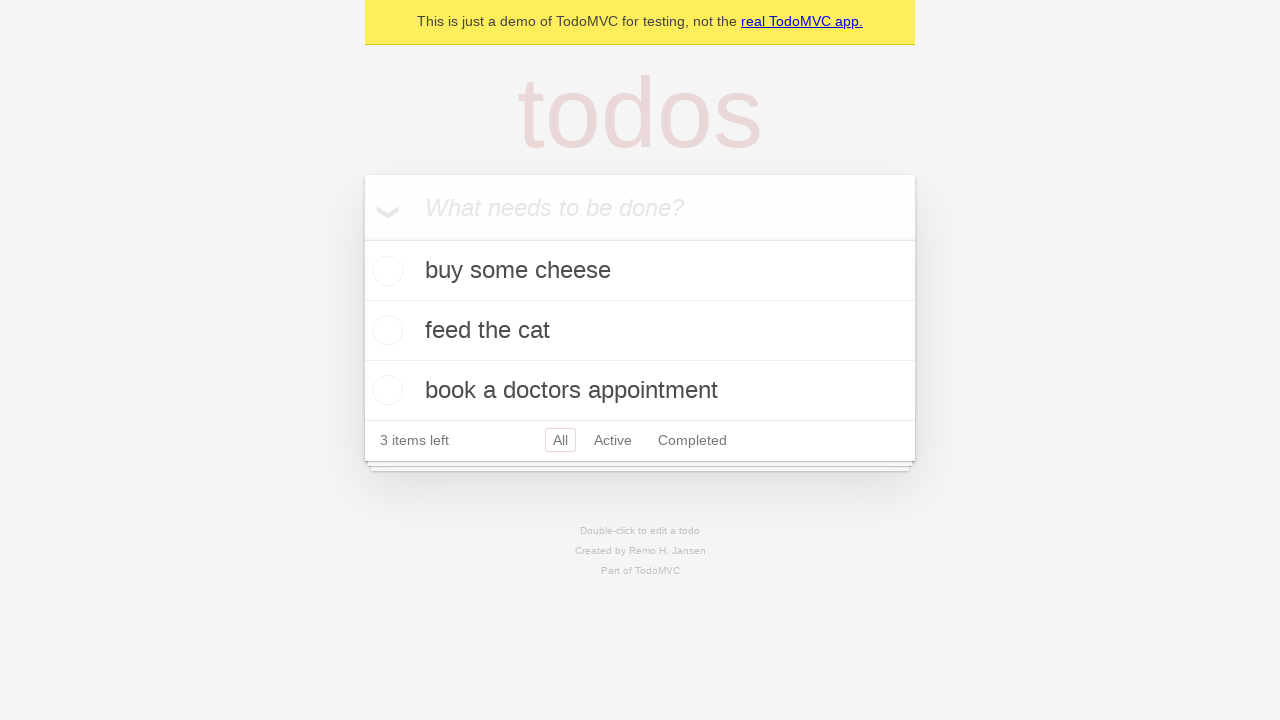